Tests the jQuery UI Resizable widget by navigating to the demo page, switching to the demo iframe, and resizing an element by dragging its resize handle.

Starting URL: https://jqueryui.com

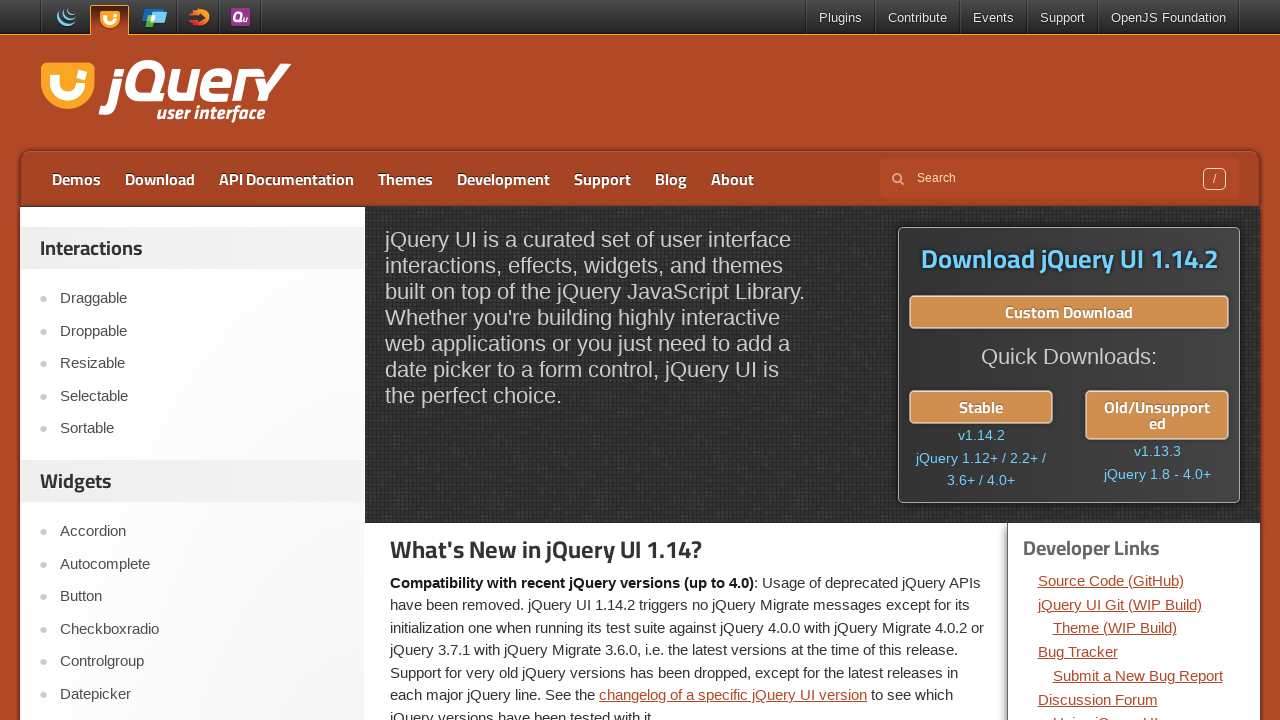

Clicked on the Resizable demo link at (202, 364) on a:text('Resizable')
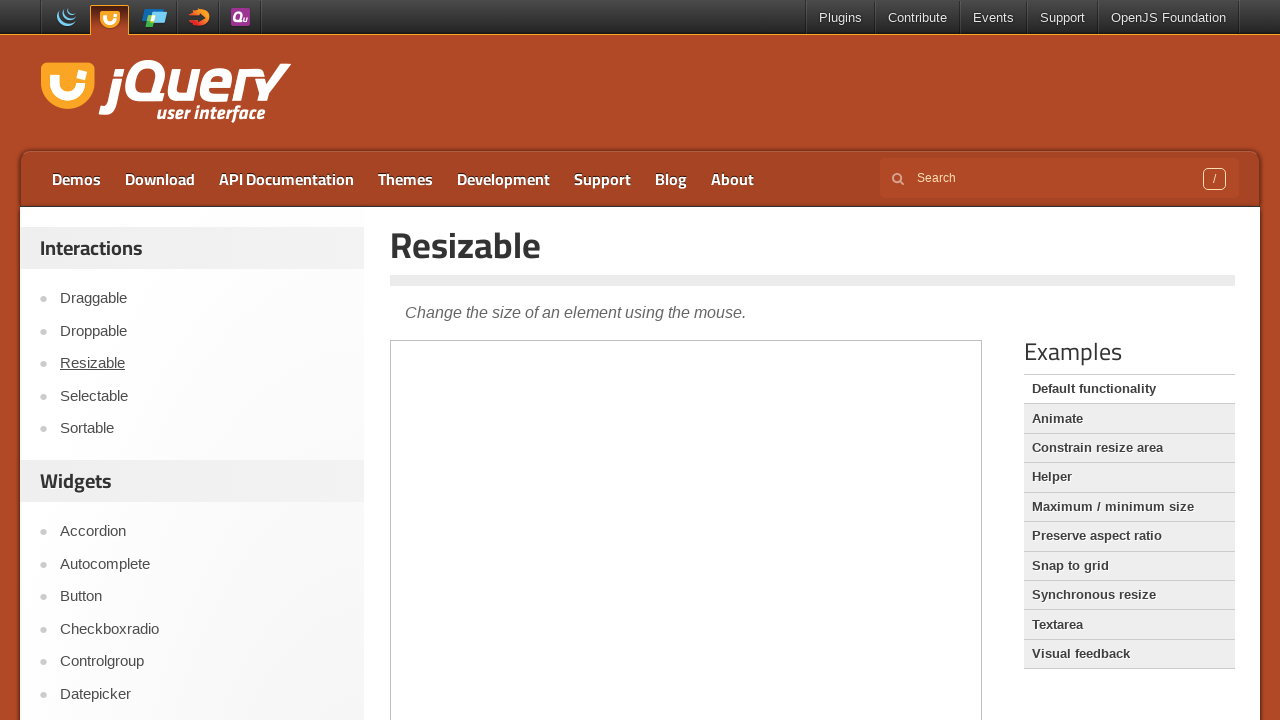

Demo frame loaded
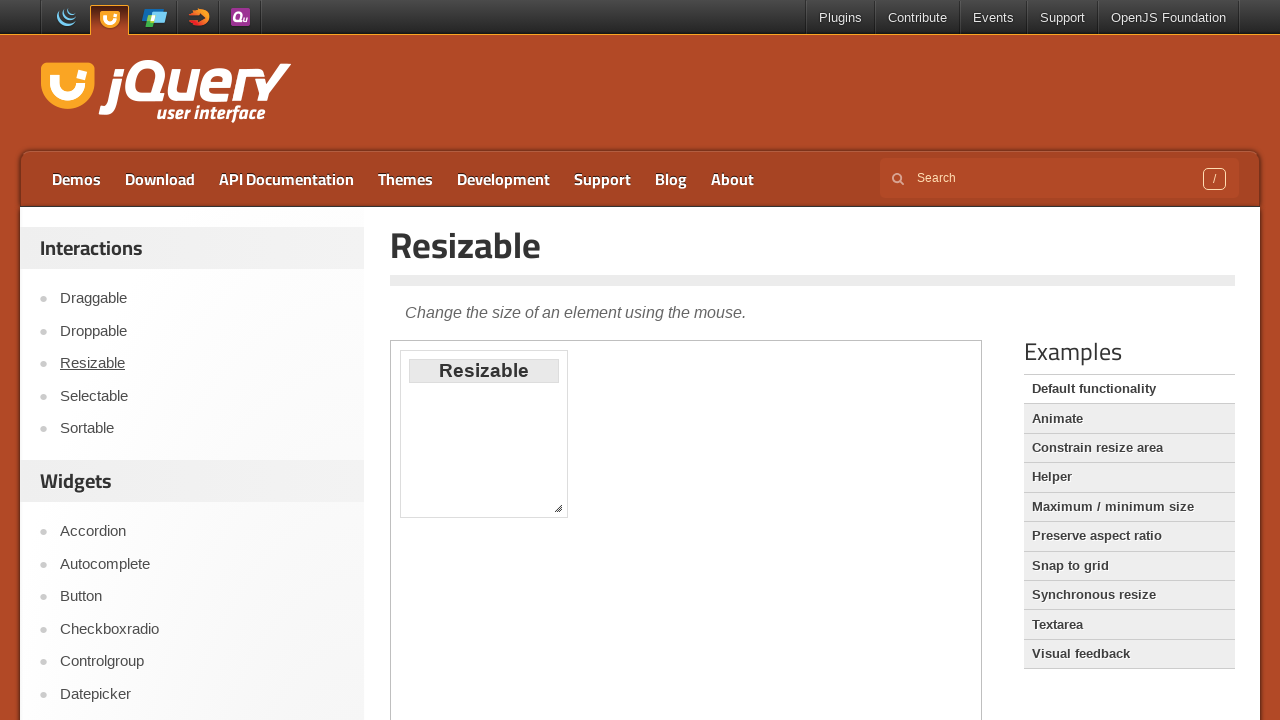

Switched to demo iframe
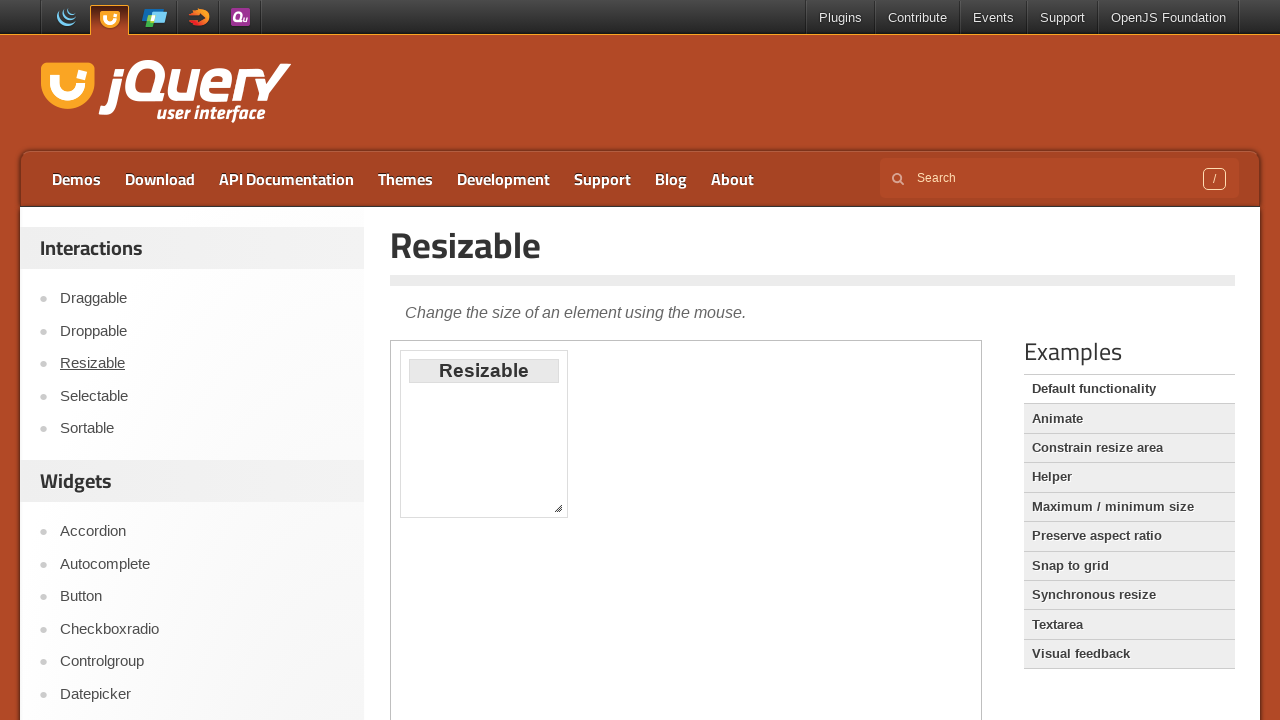

Located resize handle element
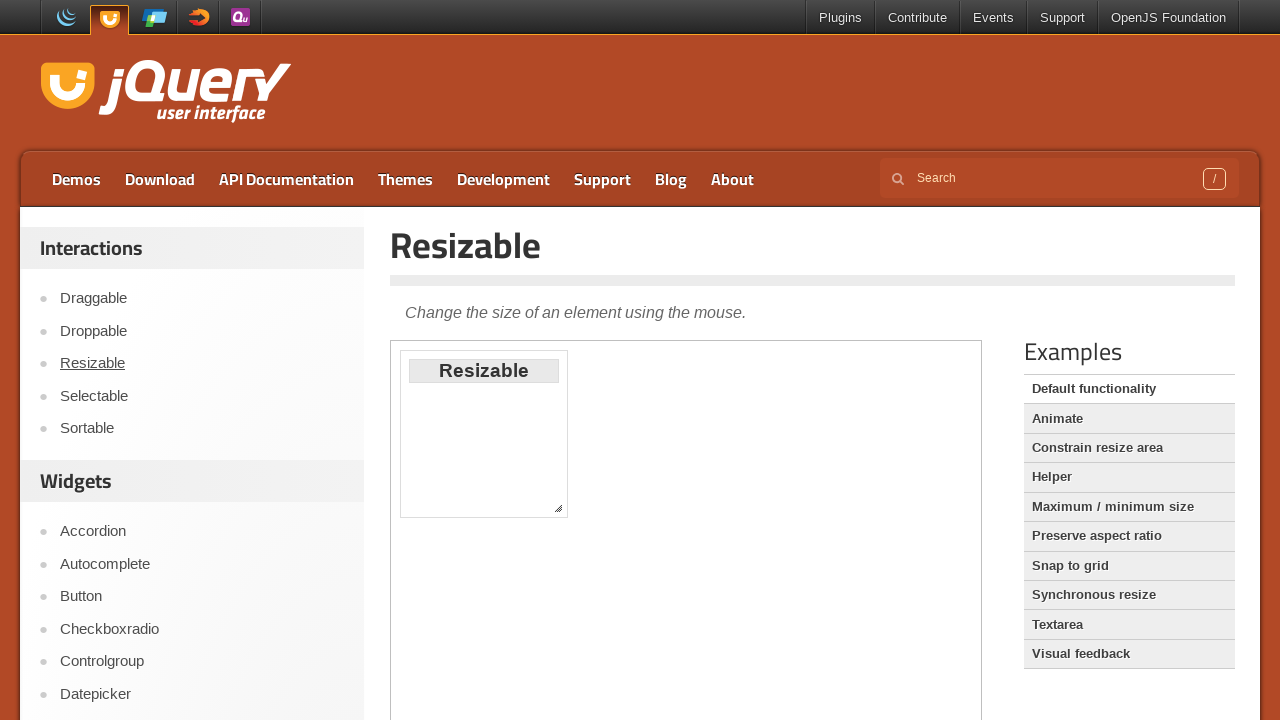

Retrieved bounding box of resize handle
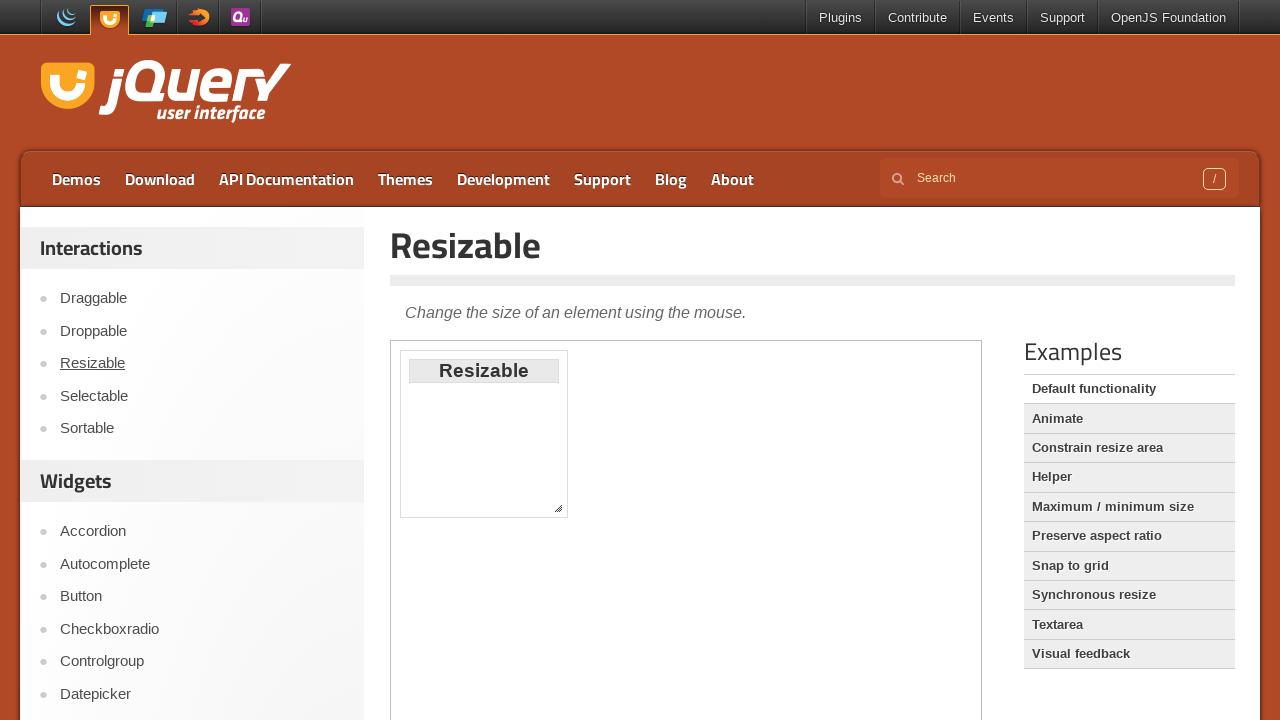

Moved mouse to center of resize handle at (558, 508)
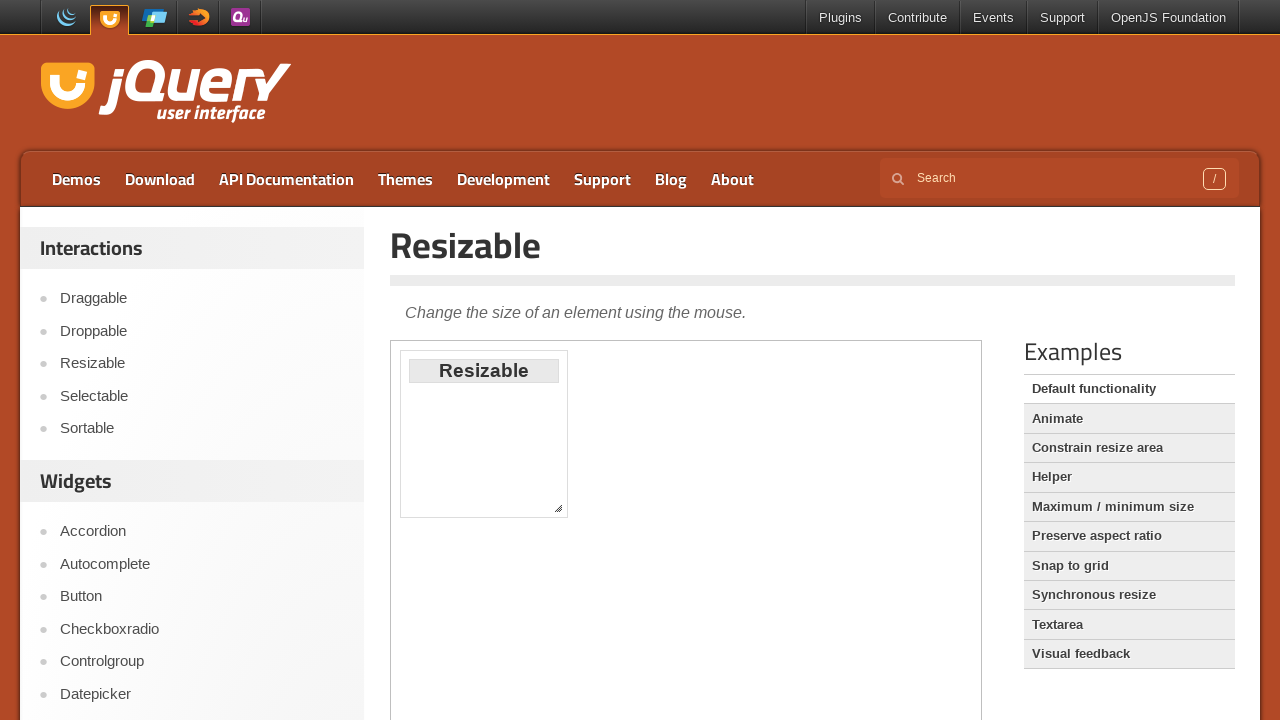

Pressed mouse button down on resize handle at (558, 508)
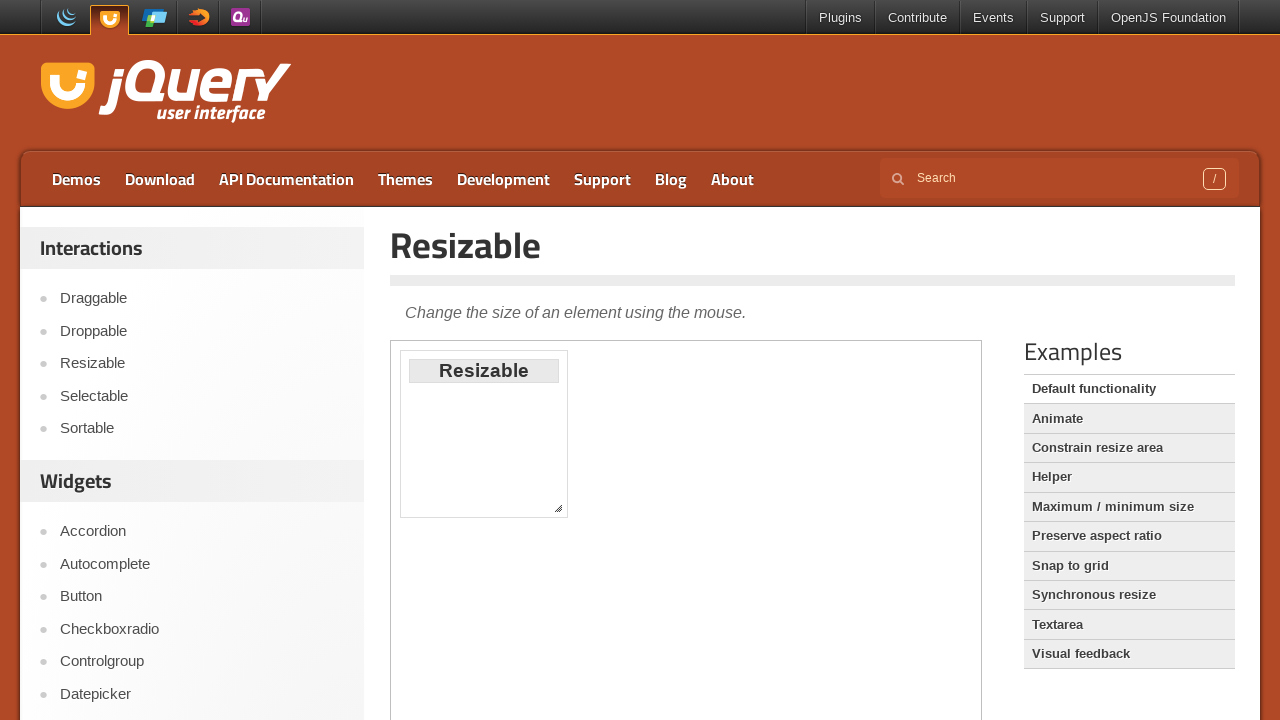

Dragged resize handle 50px right and 20px down at (608, 528)
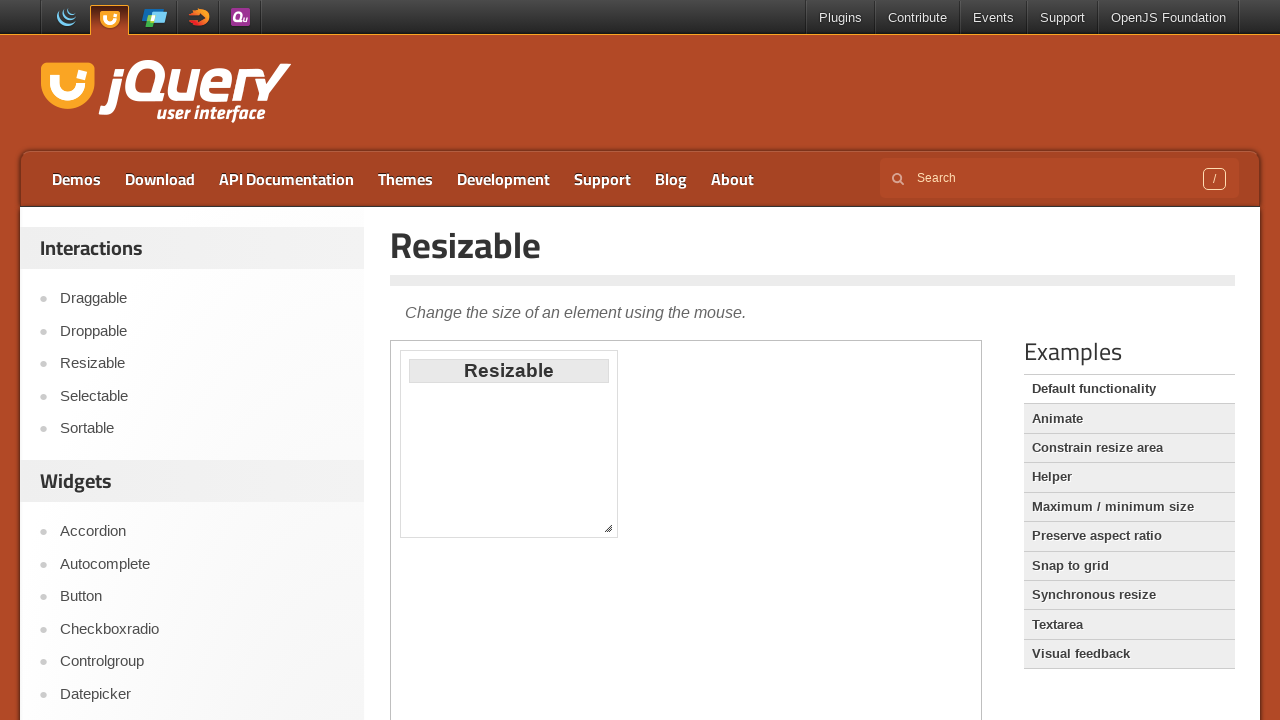

Released mouse button to complete resize operation at (608, 528)
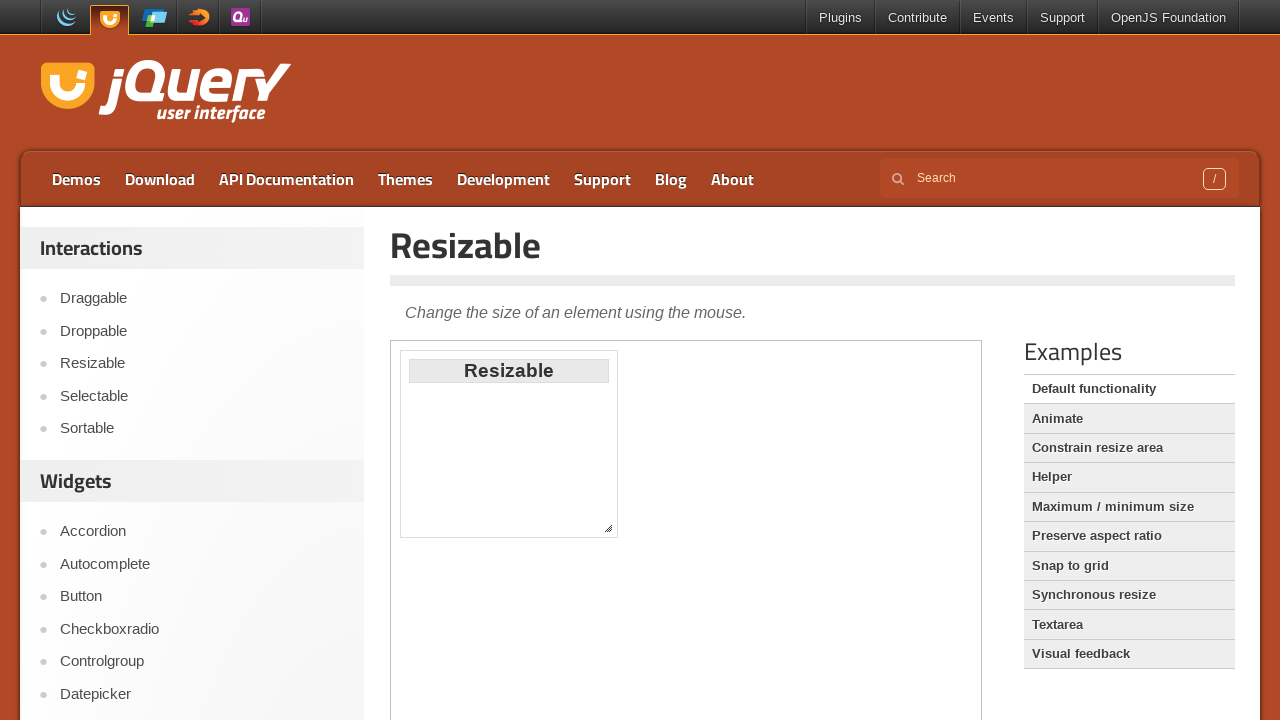

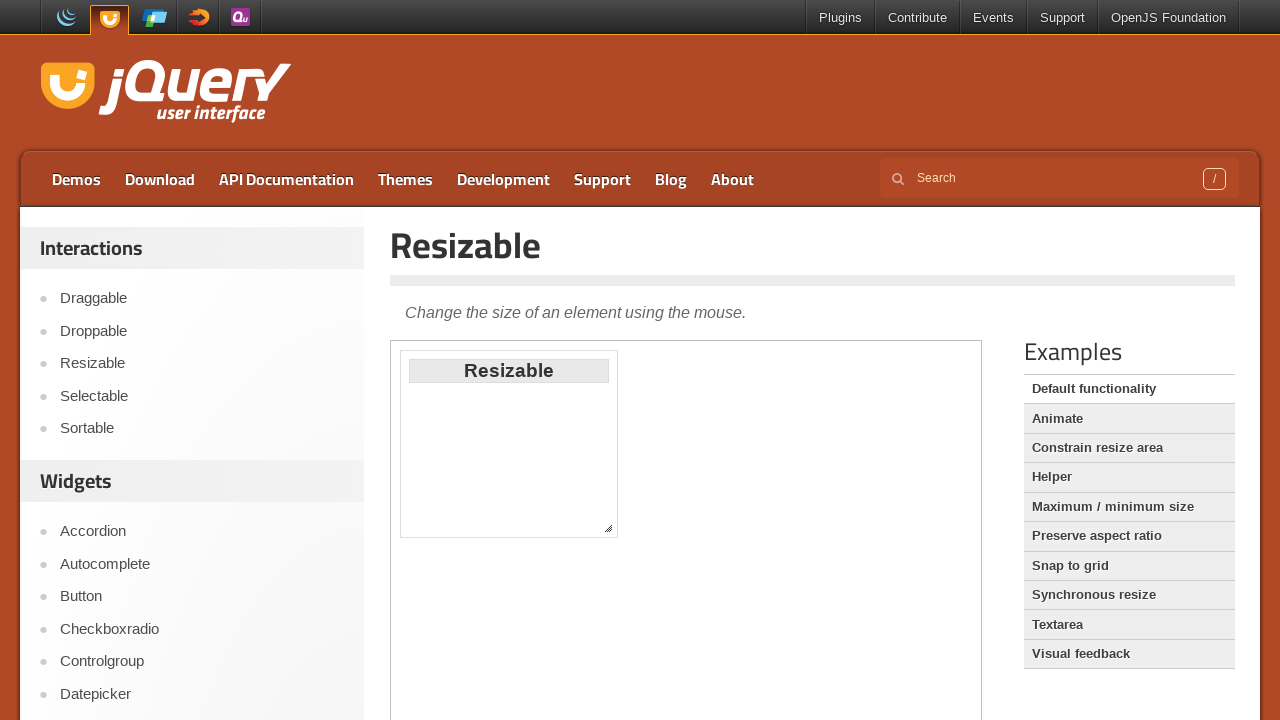